Tests opening a new browser tab, navigating to a different URL in that tab, and verifying that two pages exist in the context.

Starting URL: https://the-internet.herokuapp.com/windows

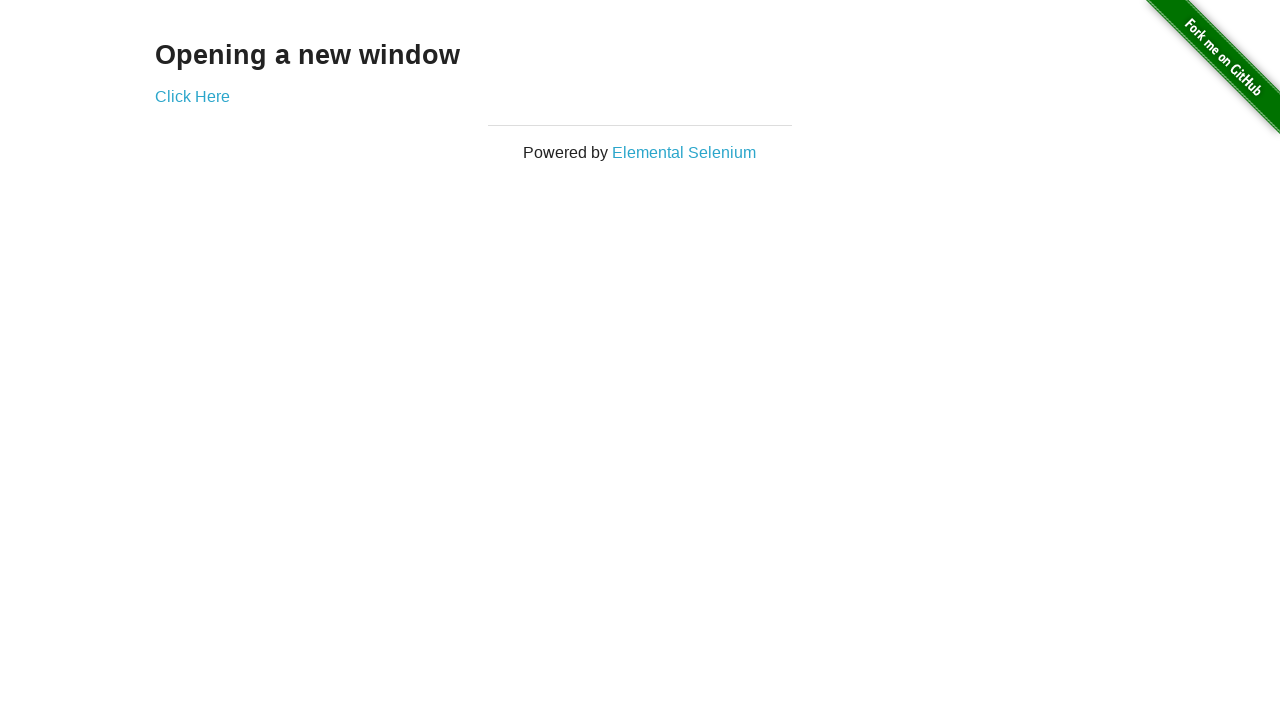

Opened a new tab in the browser context
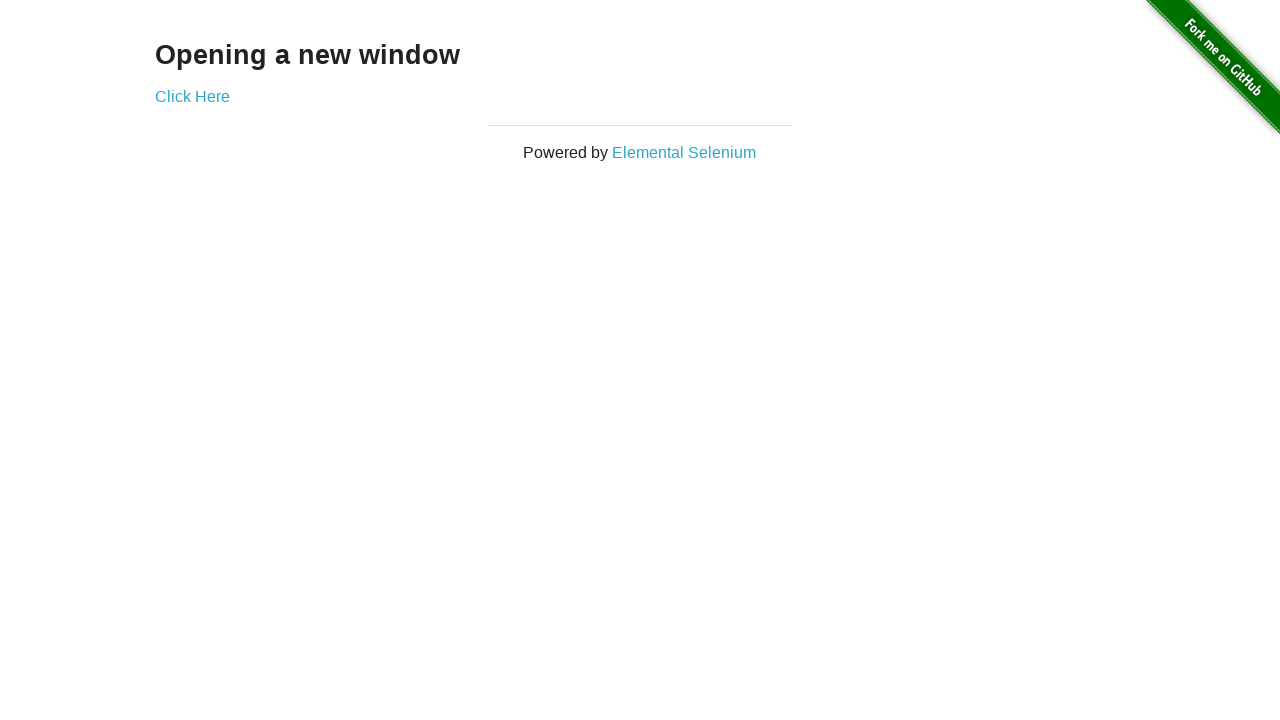

Navigated to https://the-internet.herokuapp.com/typos in the new tab
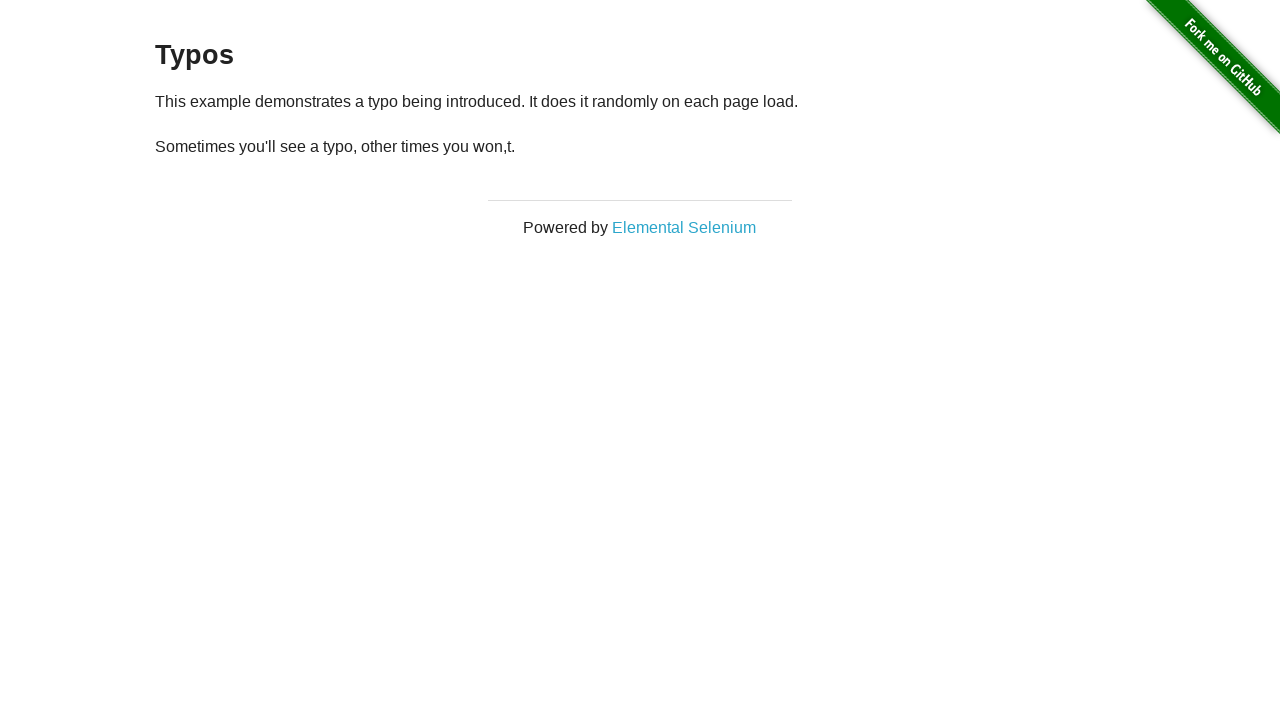

Verified that 2 pages are open in the context
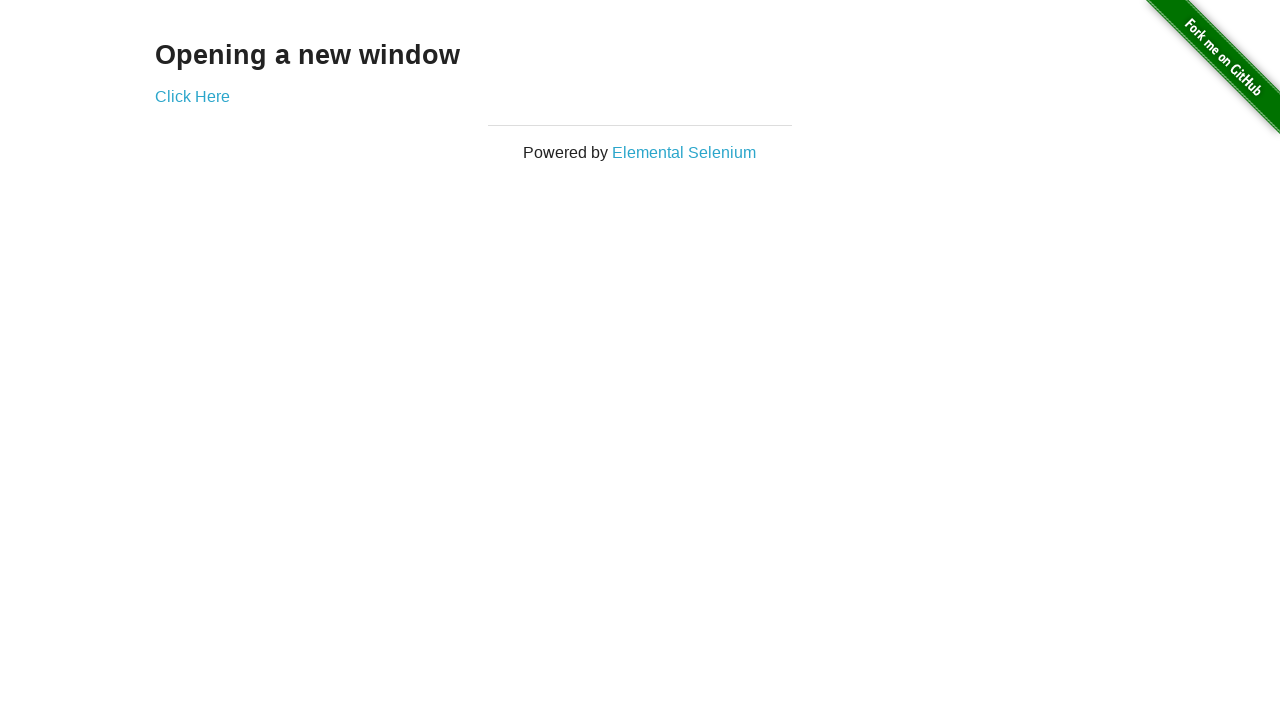

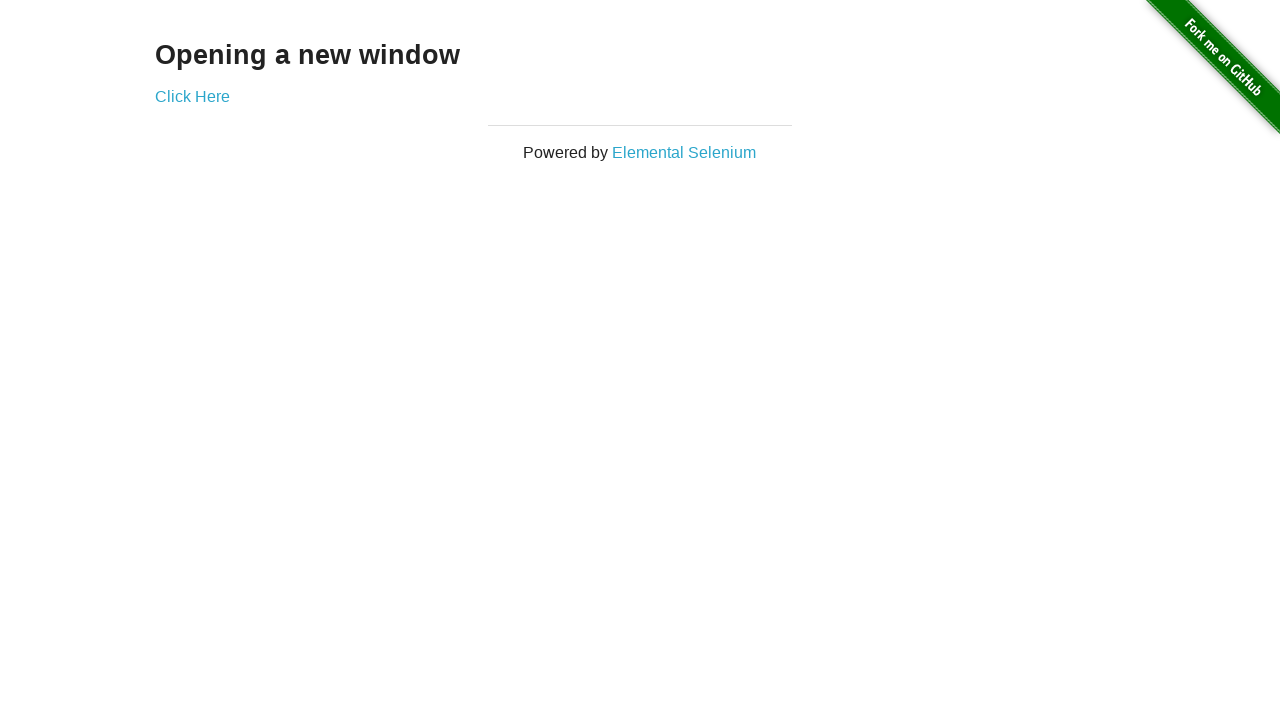